Tests browser navigation functionality by navigating between pages, using back and refresh buttons, and verifying the page title

Starting URL: http://www.syntaxtechs.com

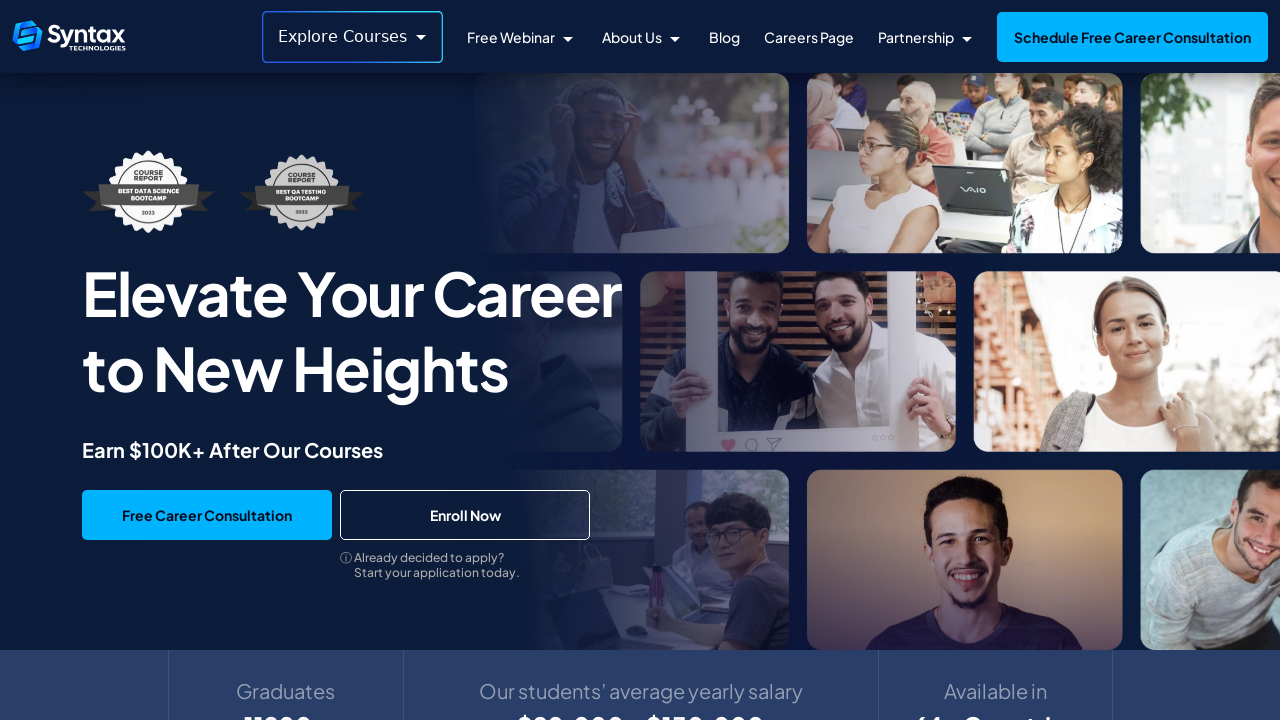

Navigated to http://www.syntaxtechs.com
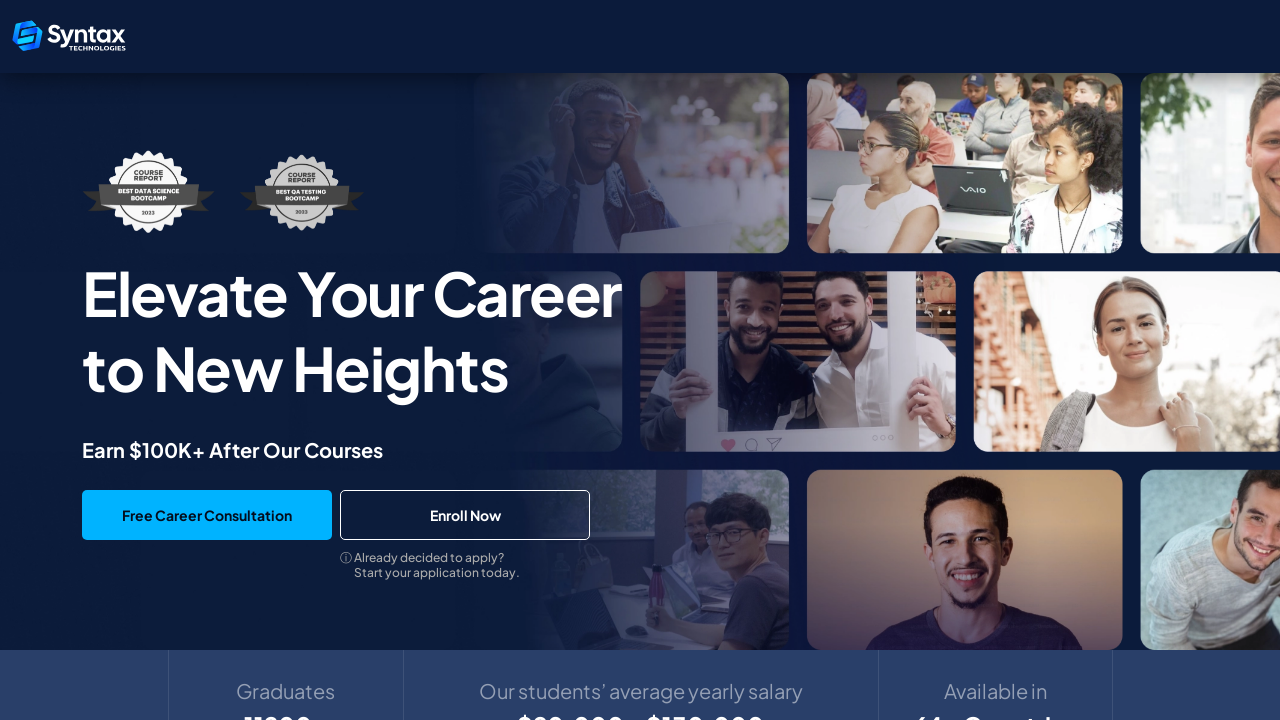

Navigated back to previous page
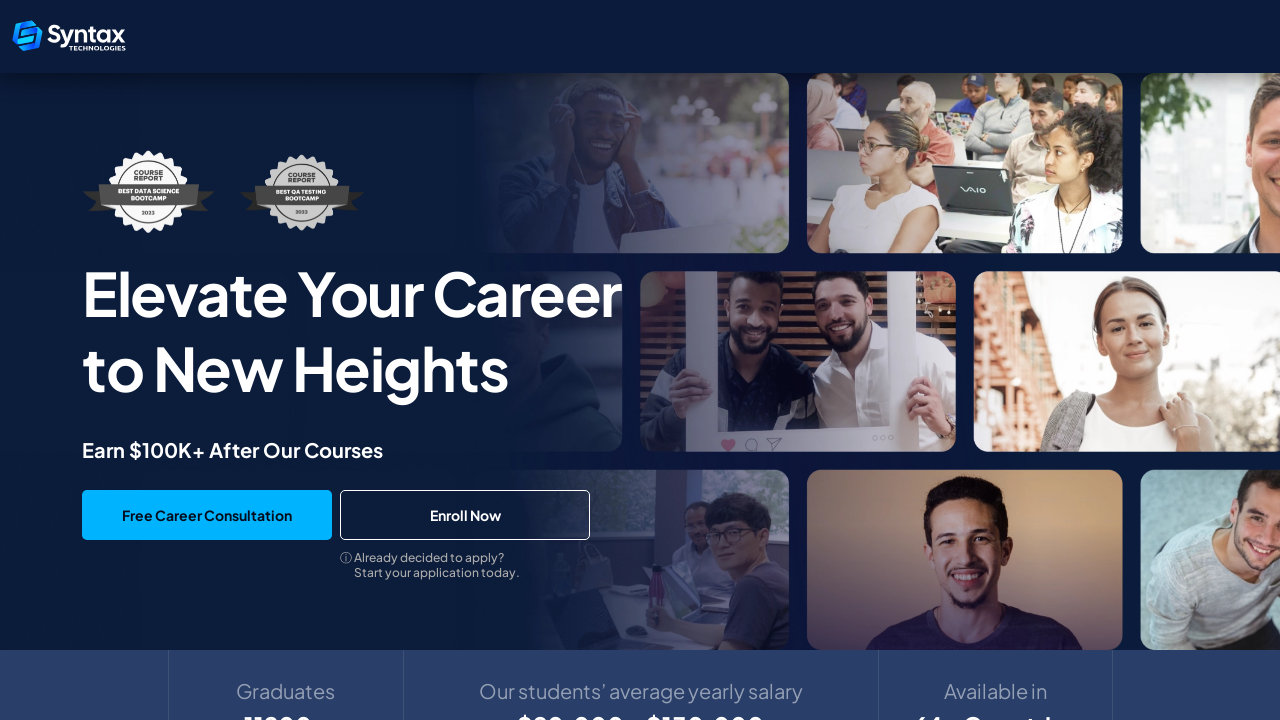

Refreshed the current page
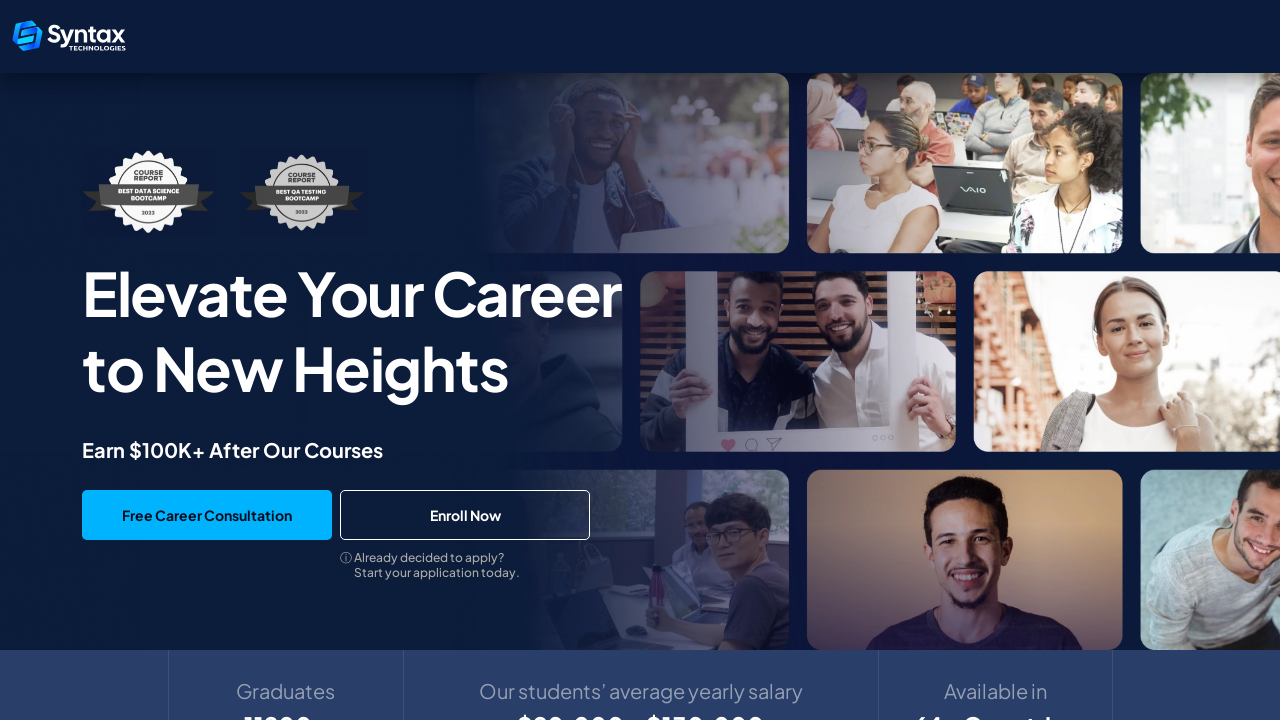

Retrieved page title: 'Syntax Technologies: Top Online Courses & Certifications'
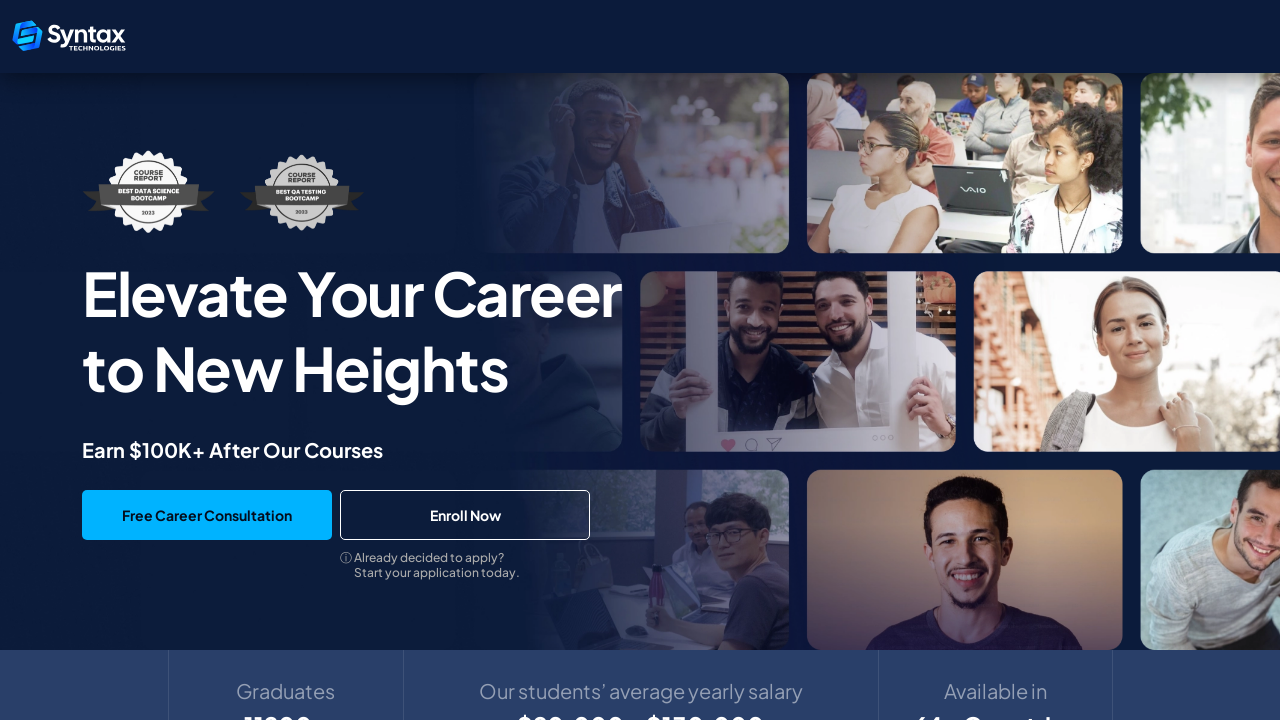

Verified that page title contains 'Syntax'
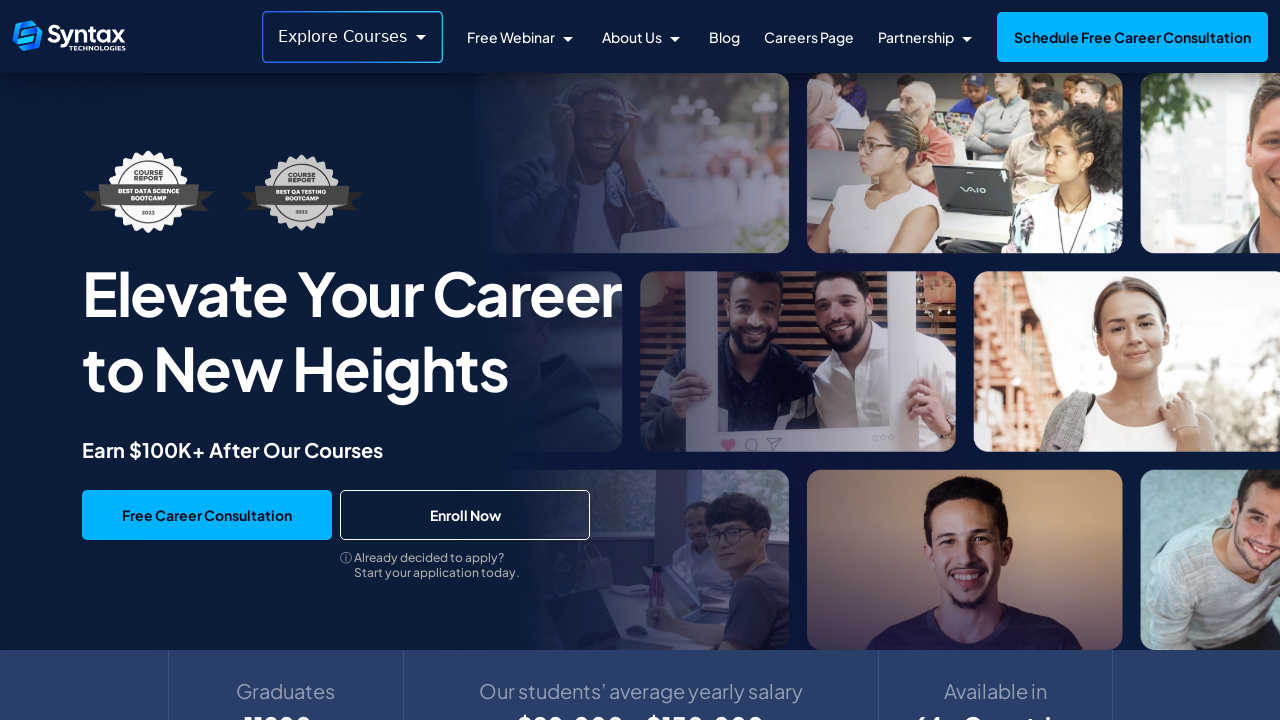

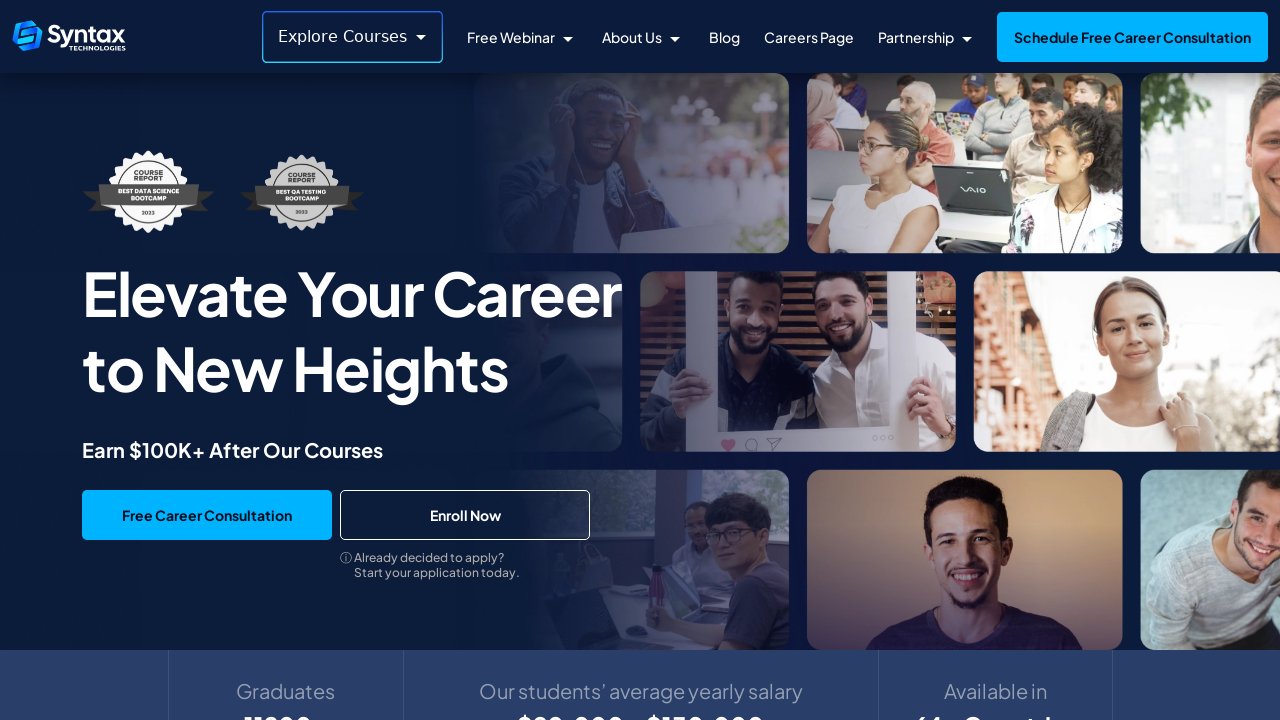